Navigates to a blog page and clicks on an iframe link, handling any alerts that may appear

Starting URL: http://only-testing-blog.blogspot.com/

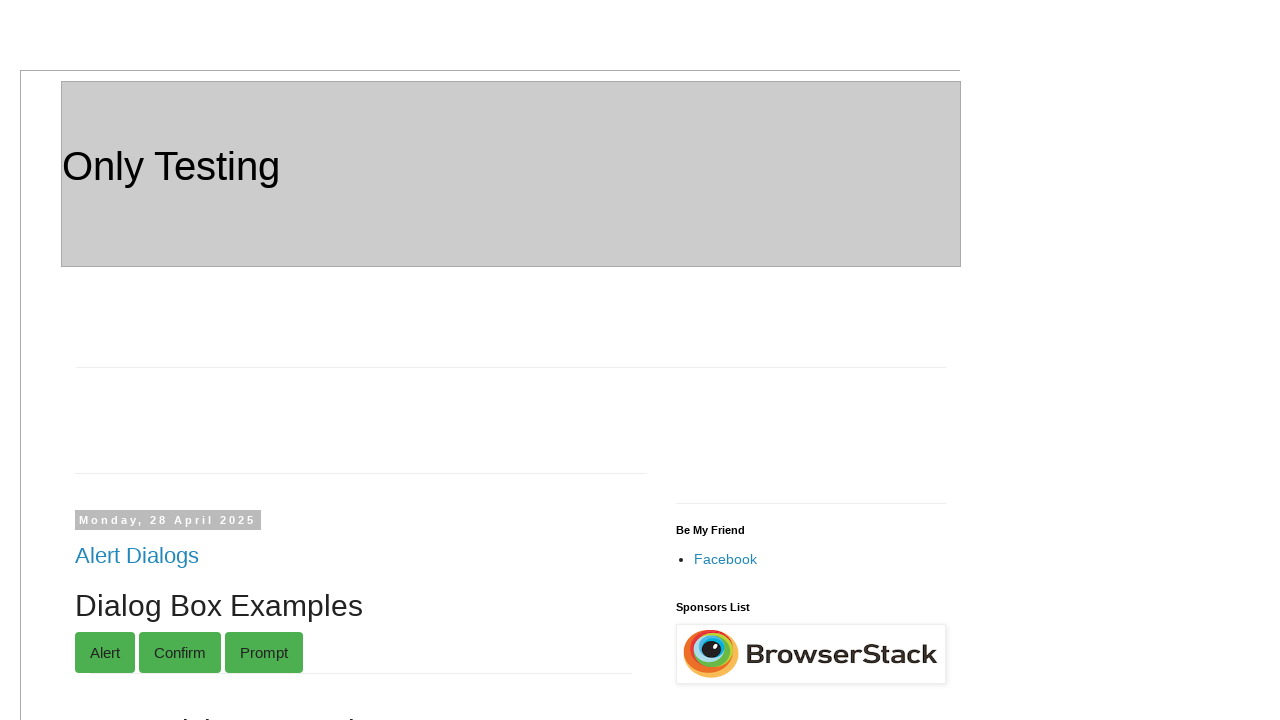

Set up dialog handler to accept alerts
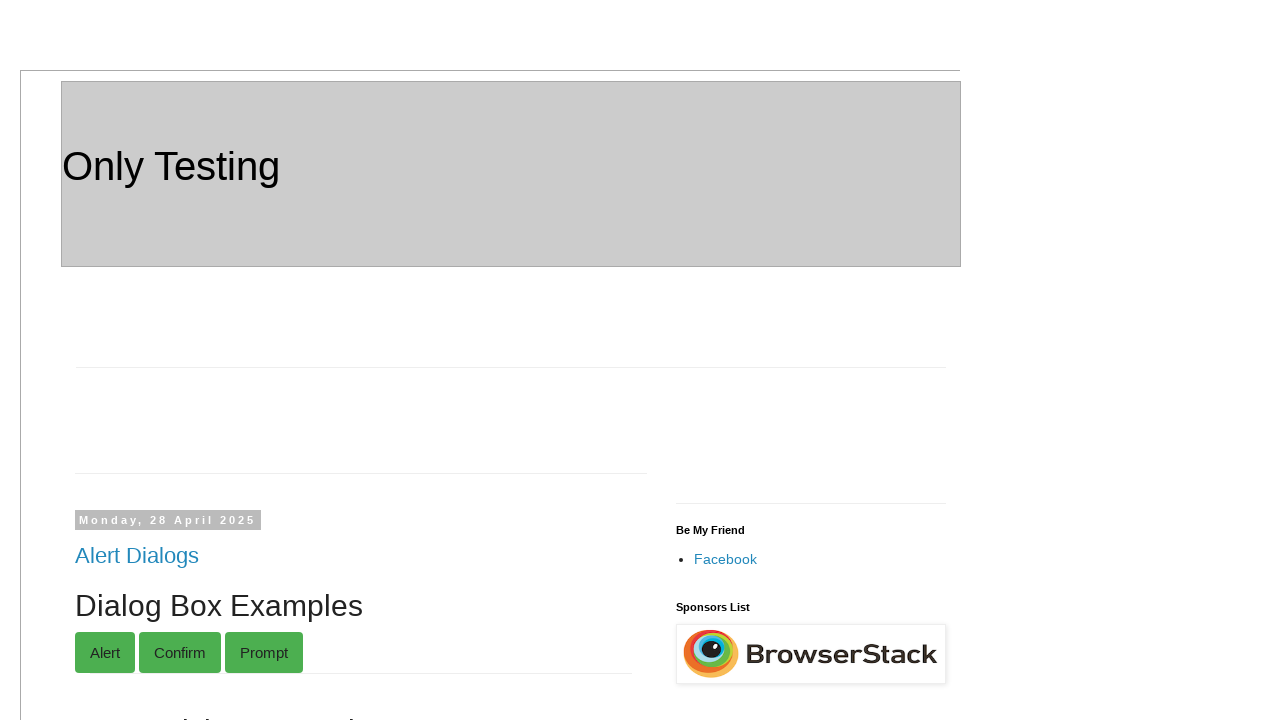

Clicked on iframe1 link at (111, 361) on xpath=//a[contains(text(),'iframe1')]
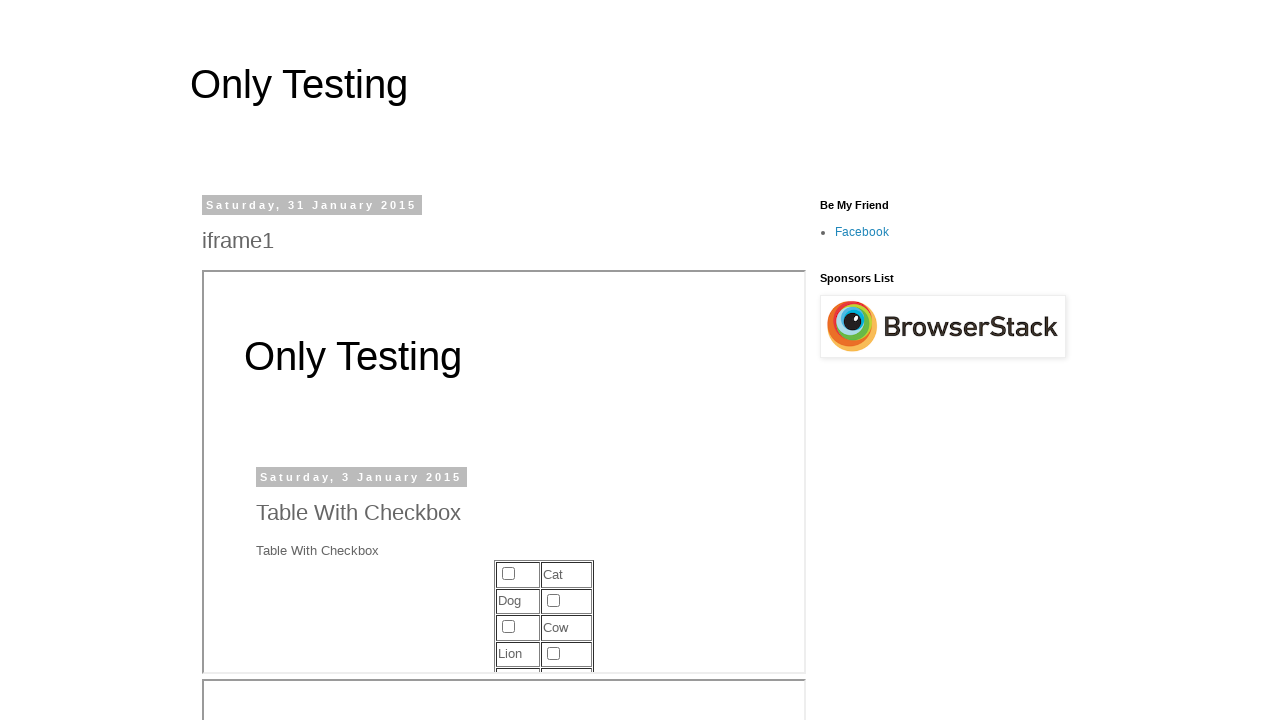

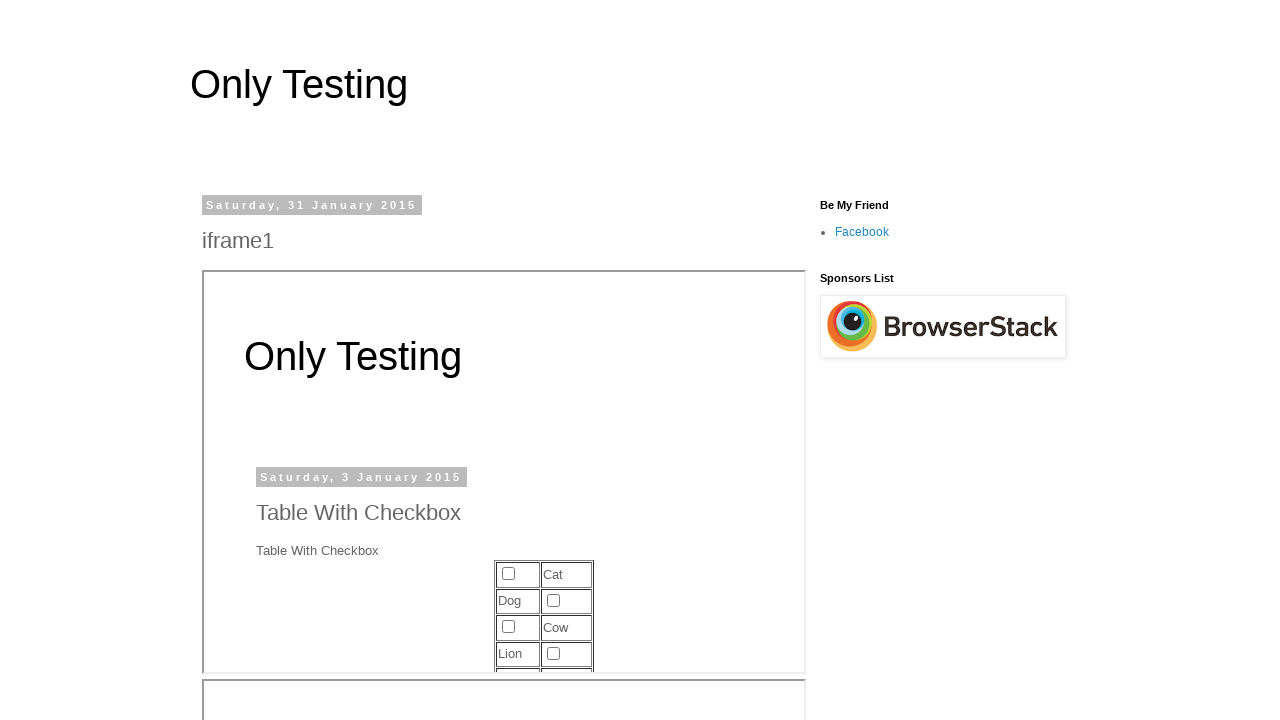